Tests drag and drop functionality on the jQuery UI demo page by dragging an element and dropping it onto a target droppable area within an iframe.

Starting URL: https://jqueryui.com/droppable/

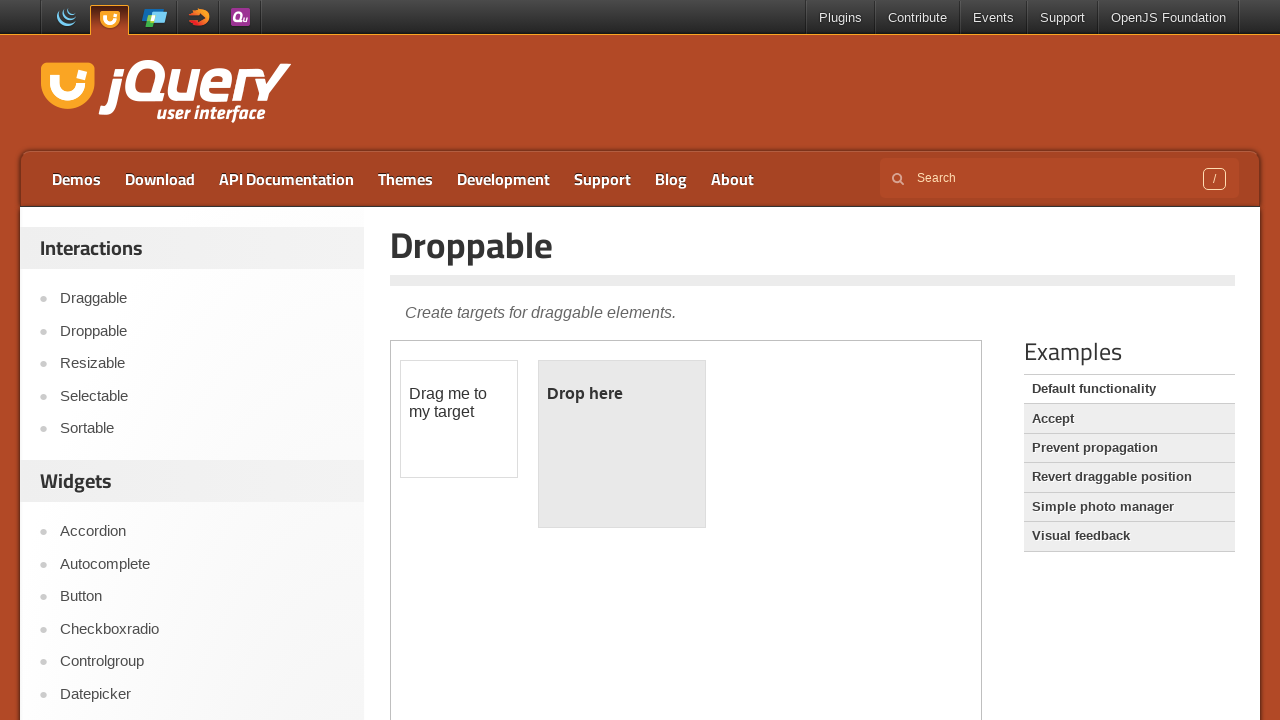

Located the first iframe on the jQuery UI droppable demo page
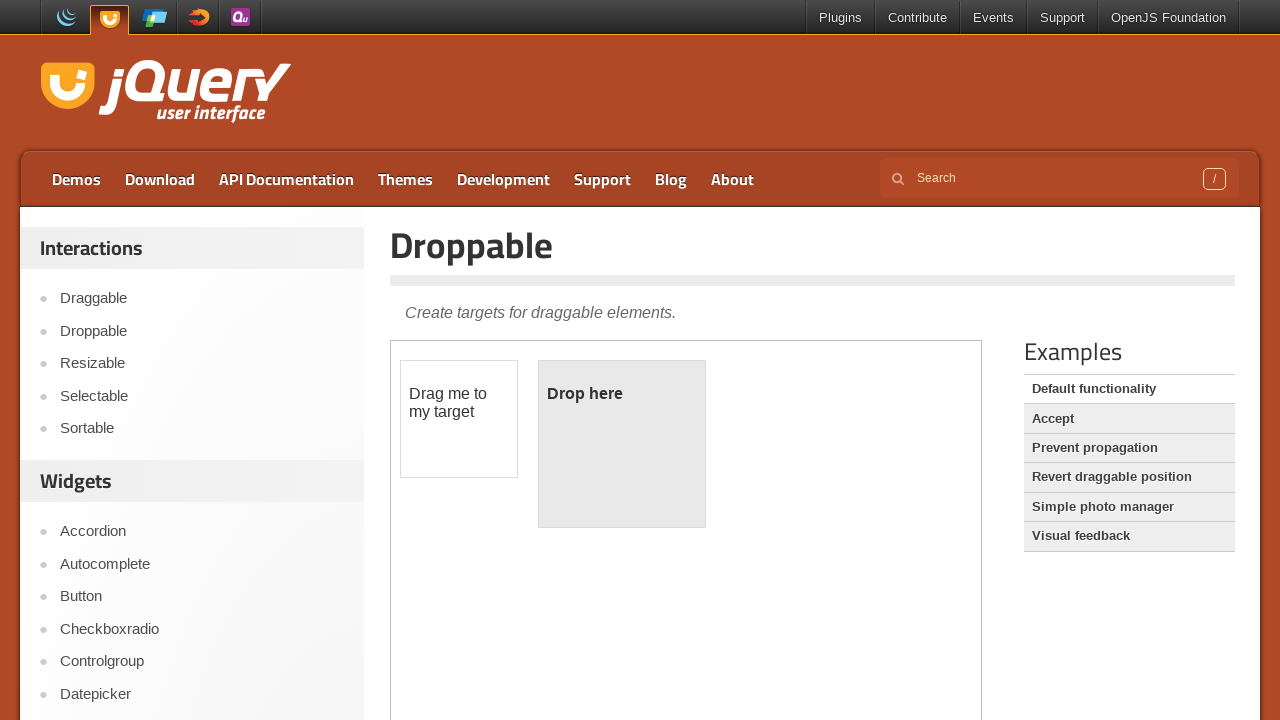

Located the draggable element with ID 'draggable' within the iframe
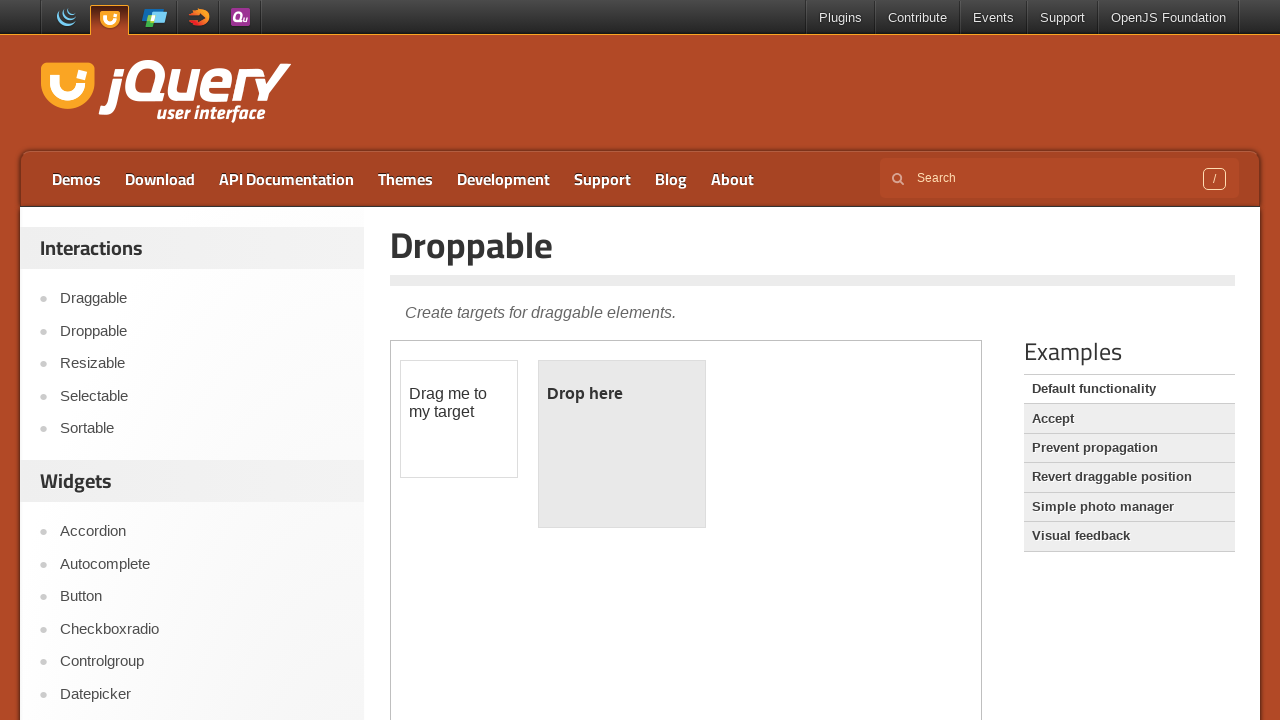

Located the droppable target element with ID 'droppable' within the iframe
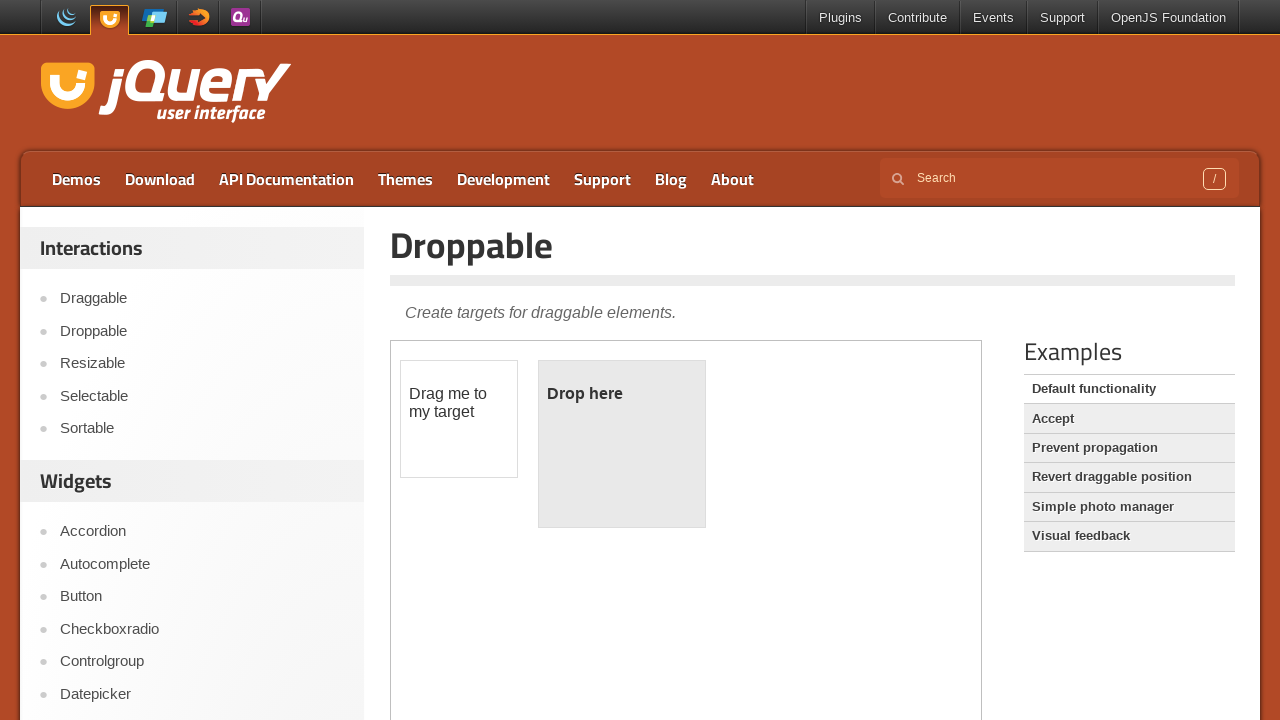

Dragged the draggable element onto the droppable target area at (622, 444)
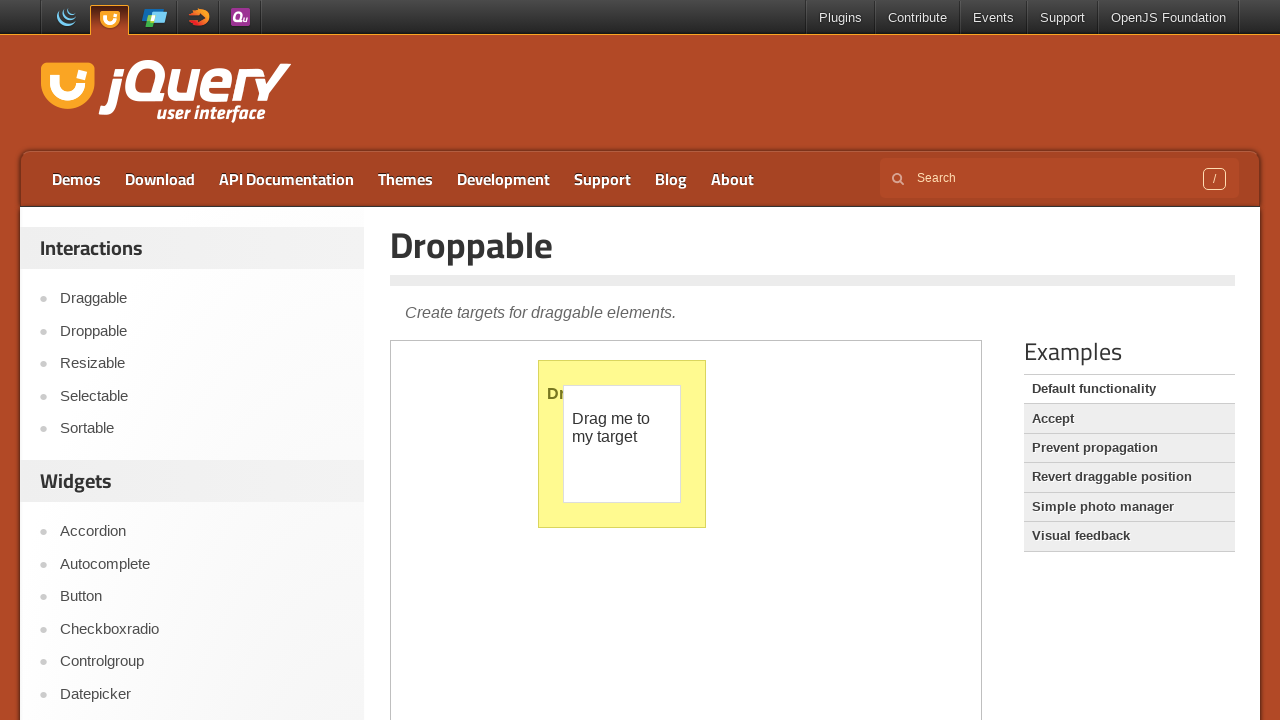

Verified that the drop was successful - droppable element now displays 'Dropped!' text
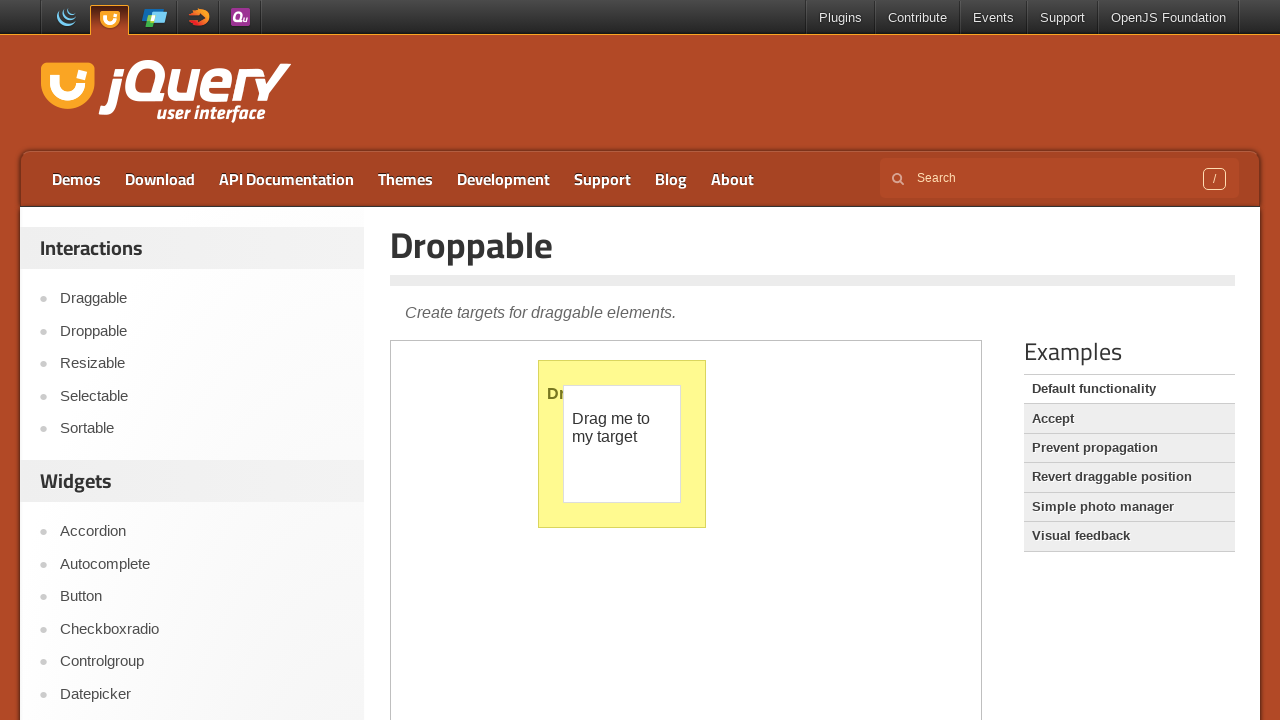

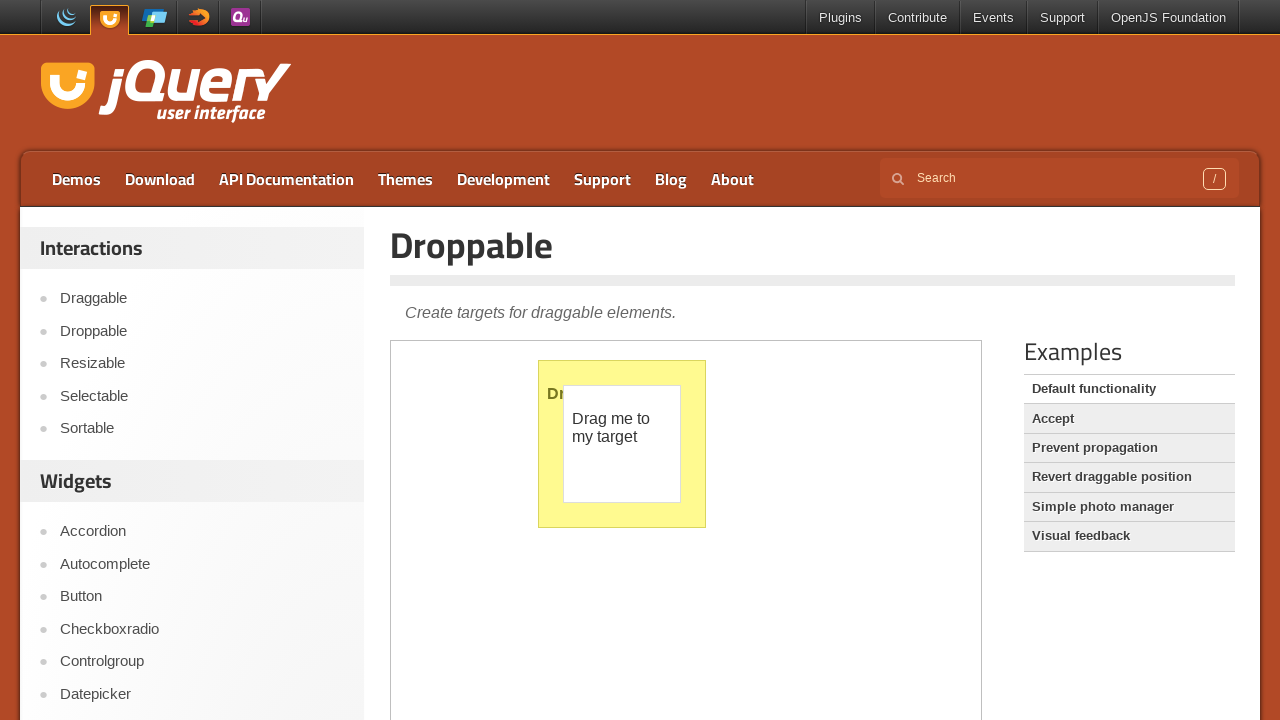